Tests form submission by filling out first name, last name, city, and country fields, then clicking the submit button

Starting URL: http://suninjuly.github.io/simple_form_find_task.html

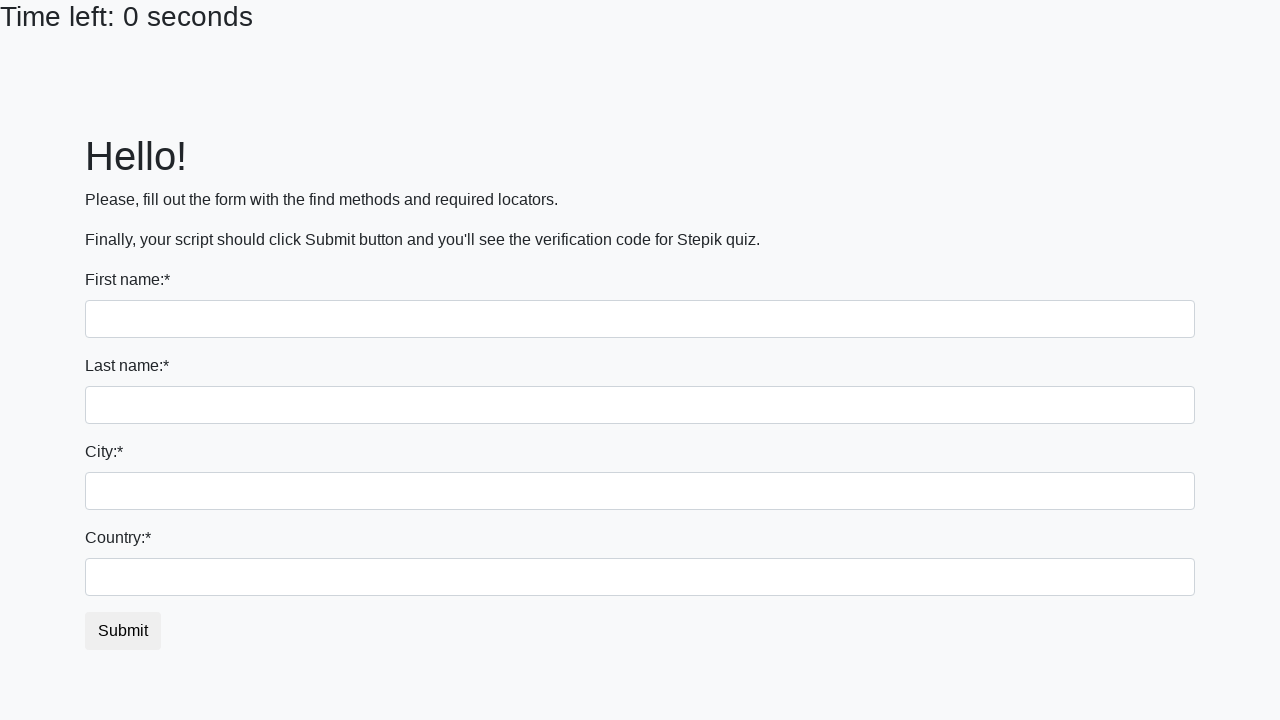

Filled first name field with 'Ivan' on input:first-of-type
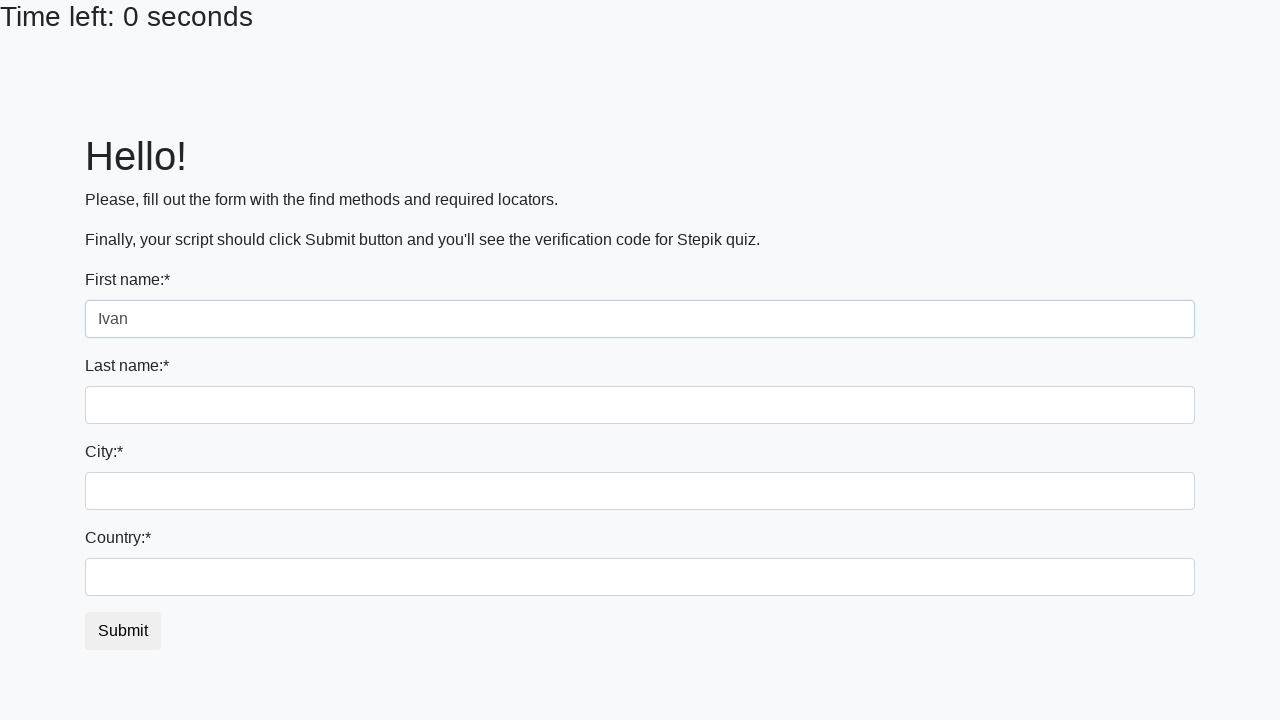

Filled last name field with 'Petrov' on input[name='last_name']
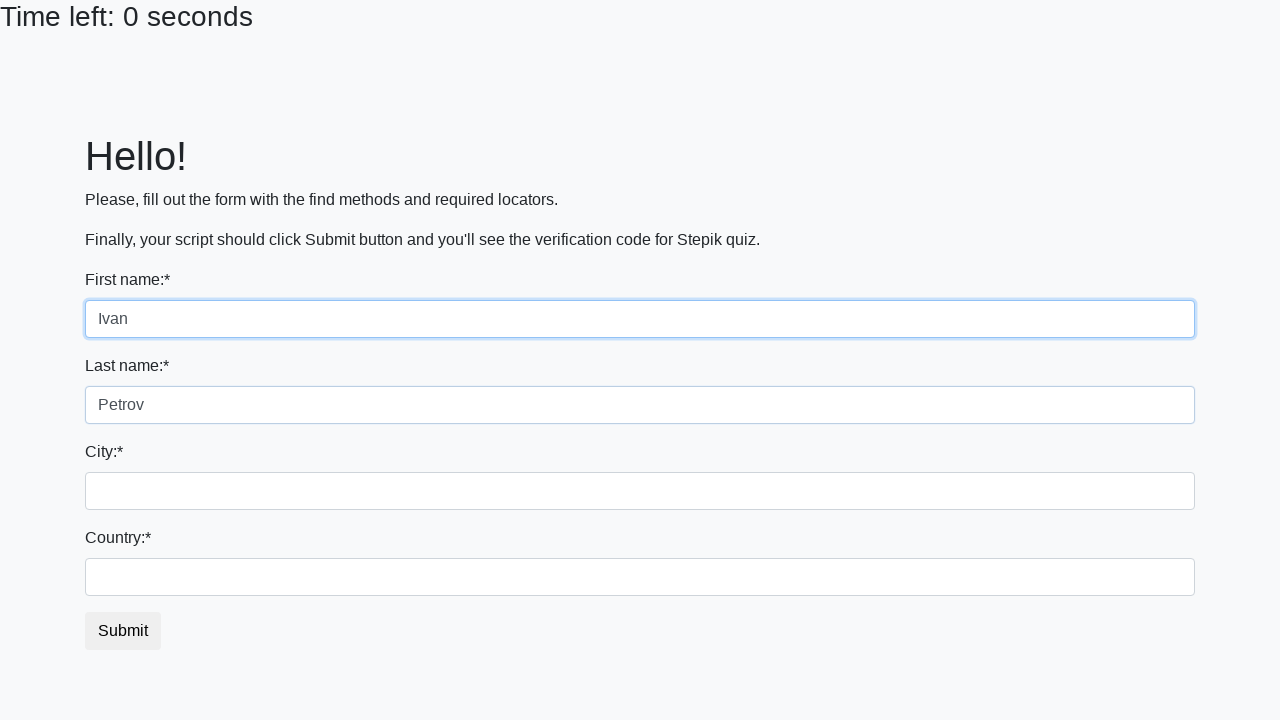

Filled city field with 'Moscow' on .city
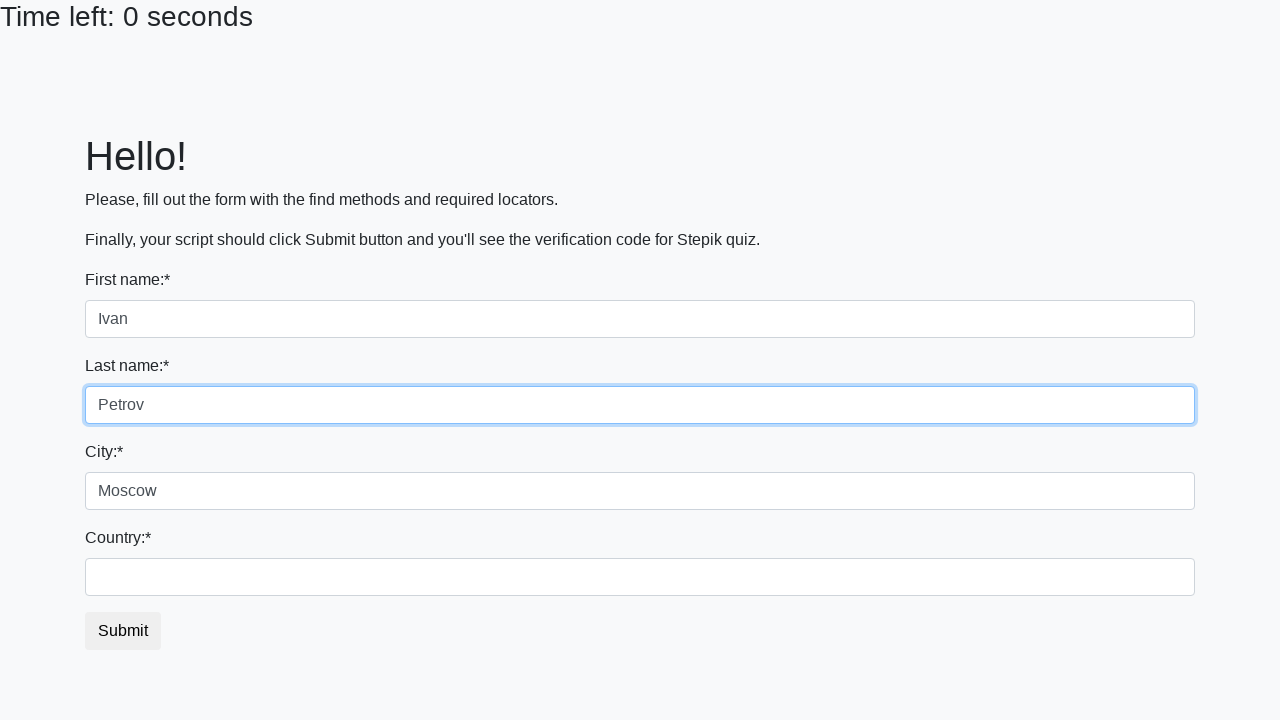

Filled country field with 'Russia' on #country
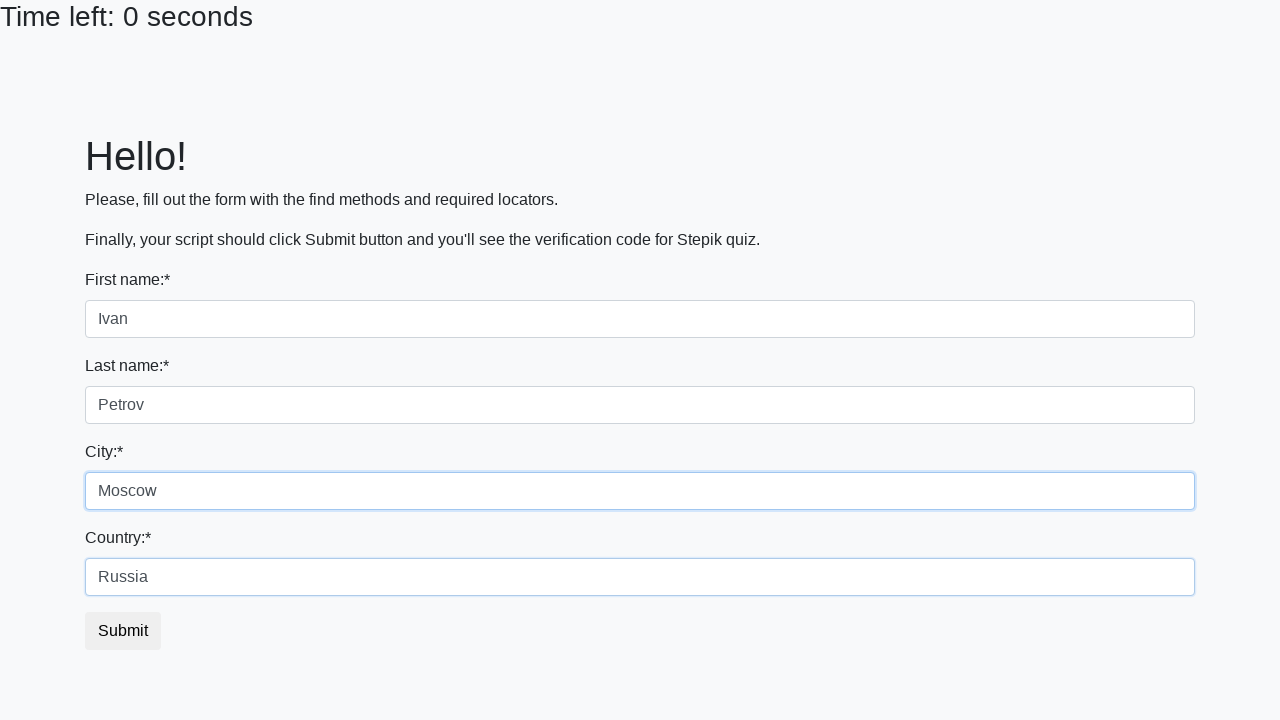

Clicked submit button to submit the form at (123, 631) on #submit_button
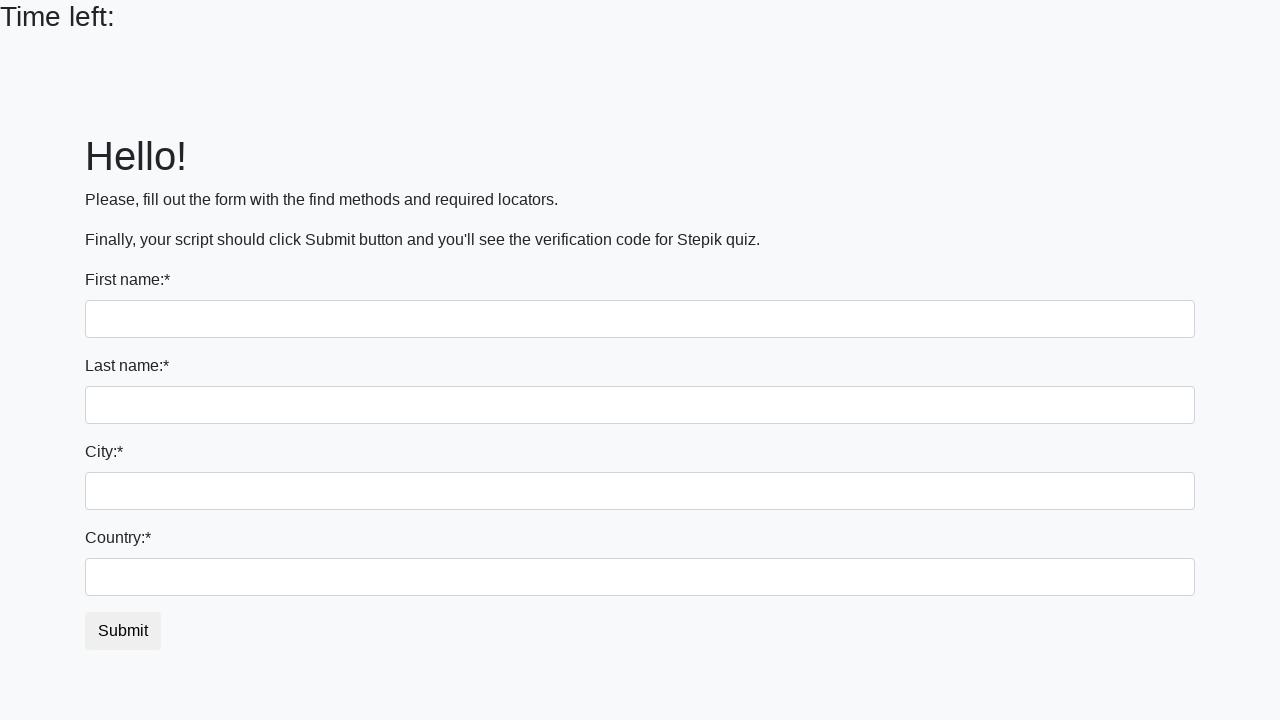

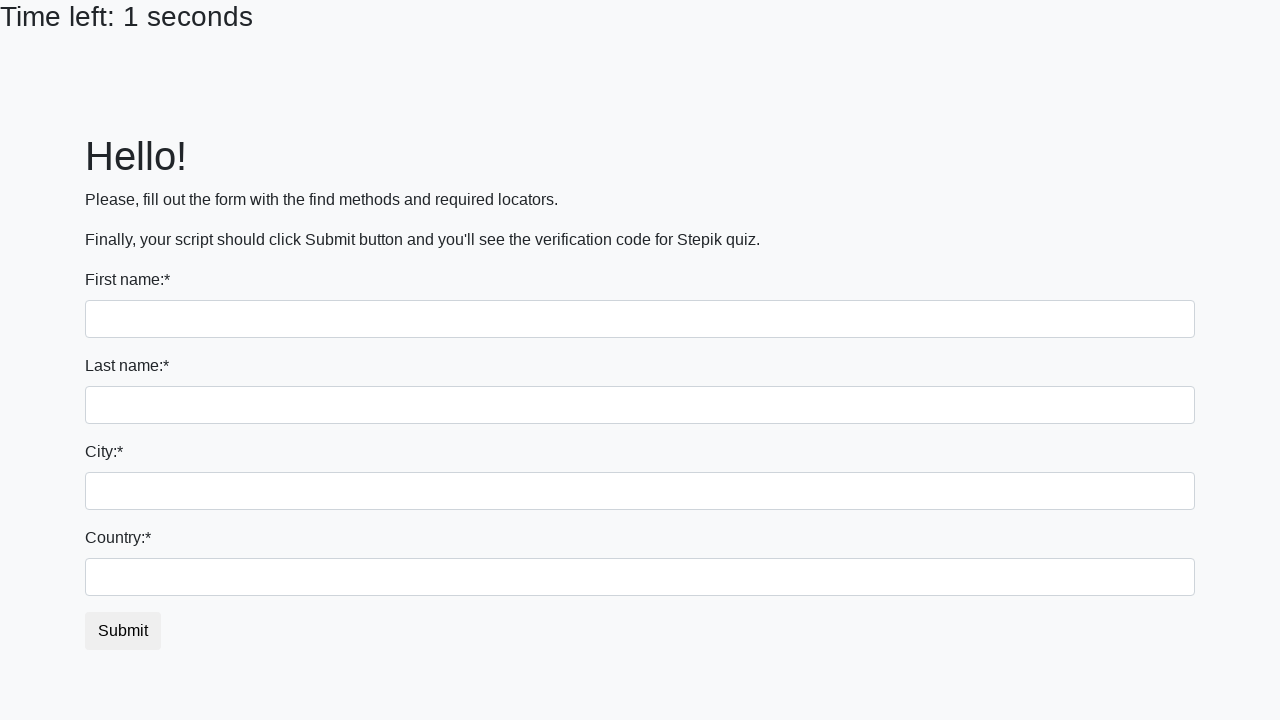